Performs a right-click context menu action and navigates using keyboard

Starting URL: https://apna.co

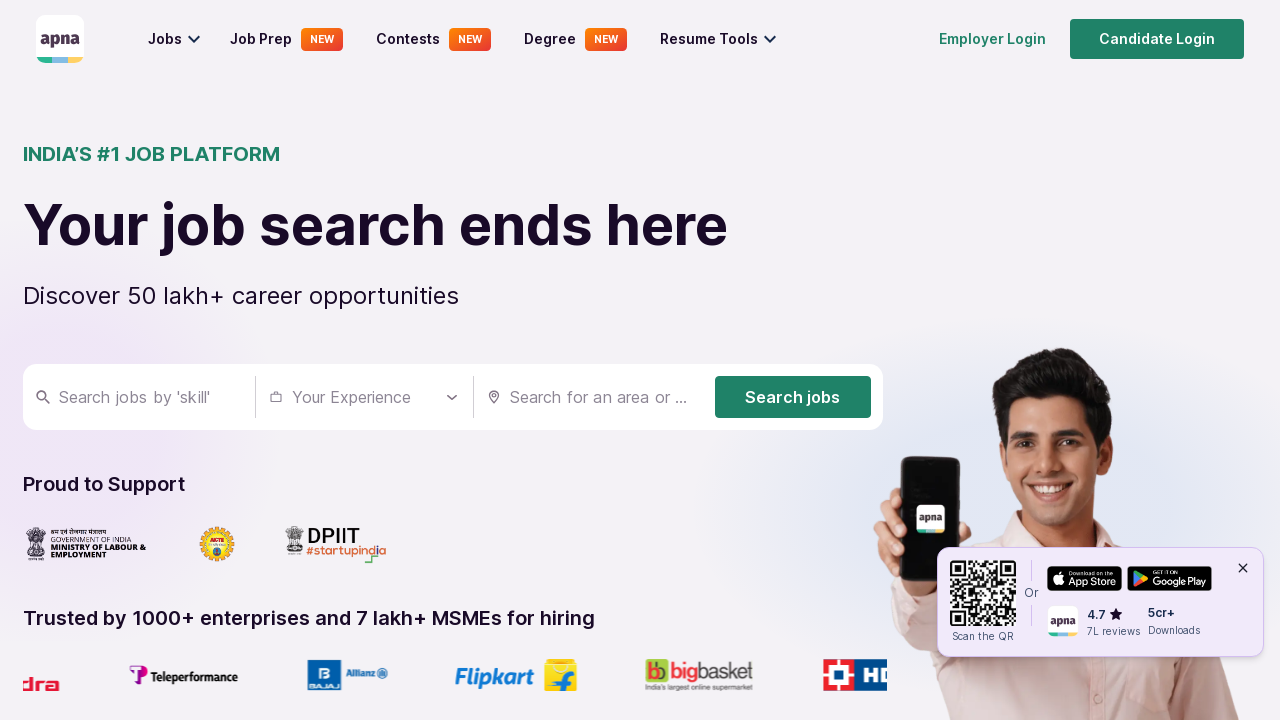

Right-clicked on page body to open context menu at (640, 360) on body
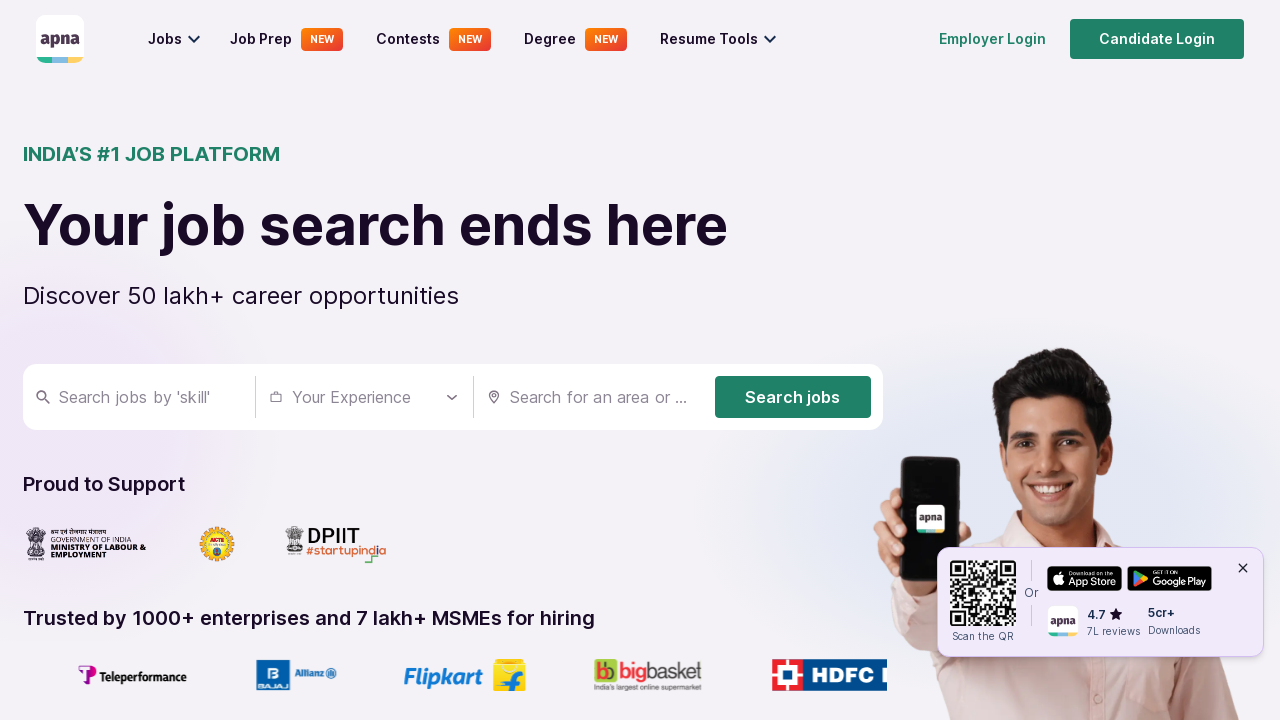

Pressed ArrowDown to navigate context menu
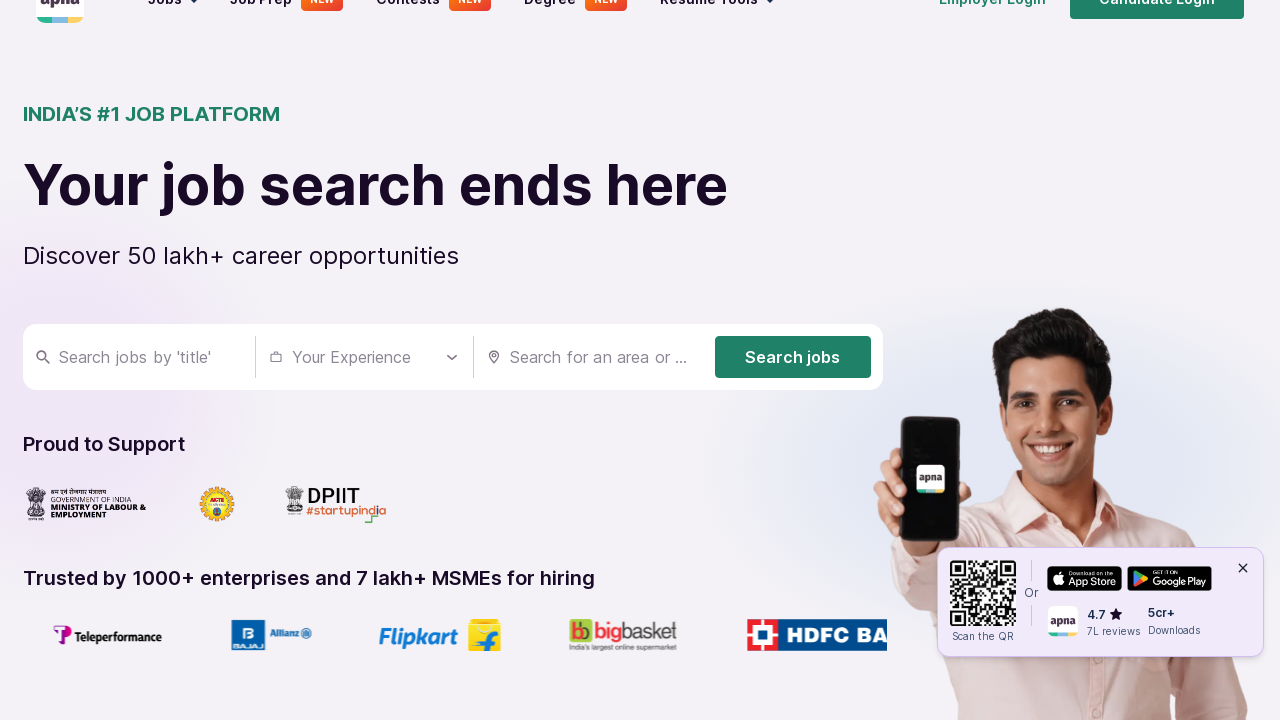

Pressed Enter to select context menu item
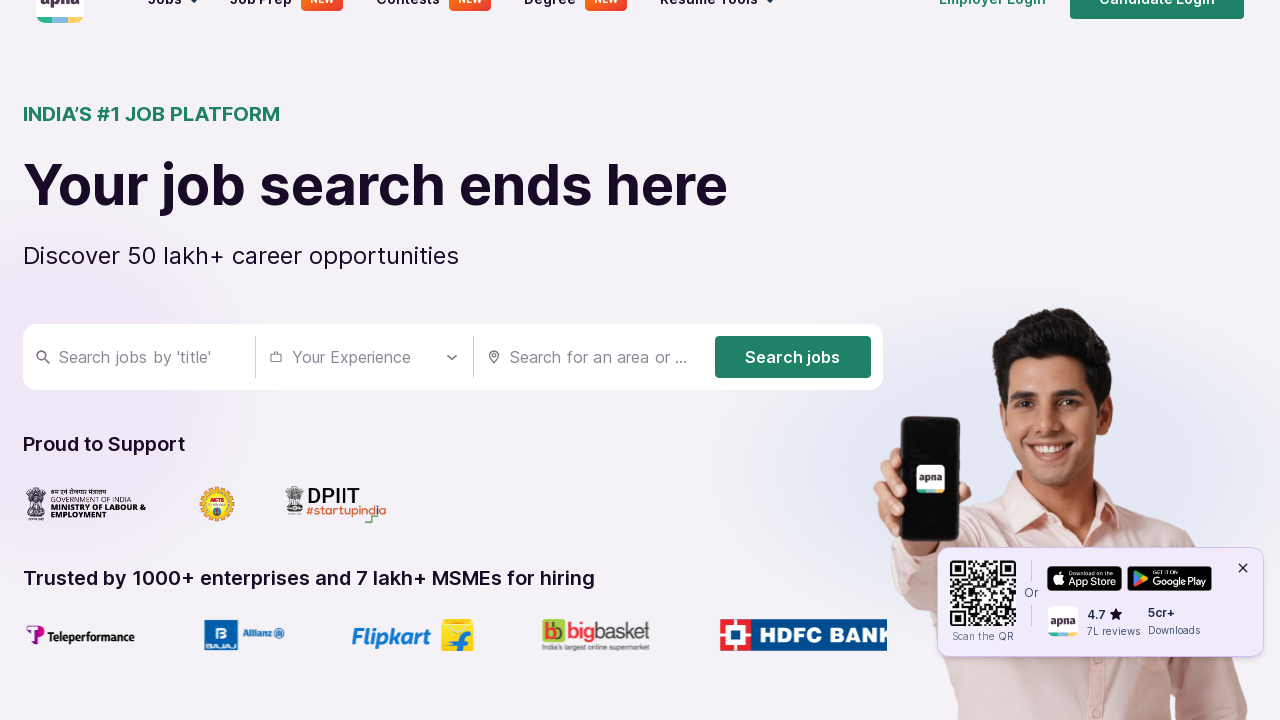

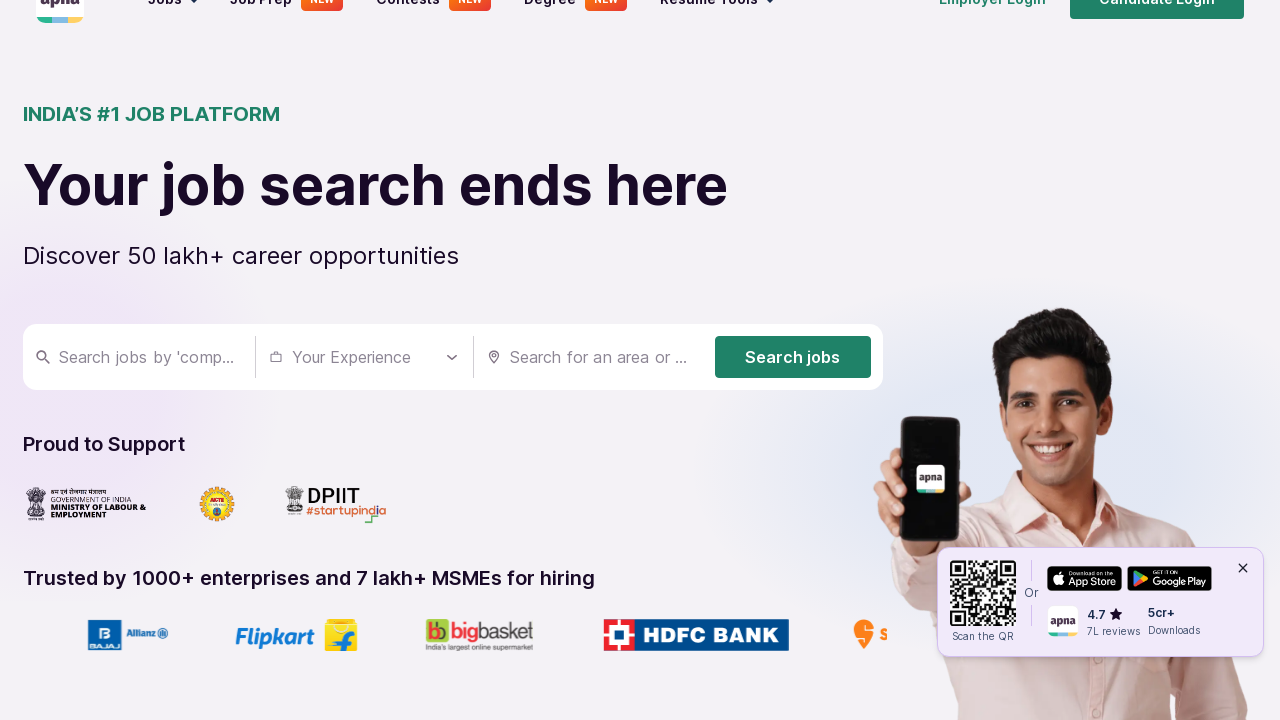